Tests alert confirmation dialog handling by clicking a button that triggers a confirm box and accepting the alert

Starting URL: https://www.hyrtutorials.com/p/alertsdemo.html

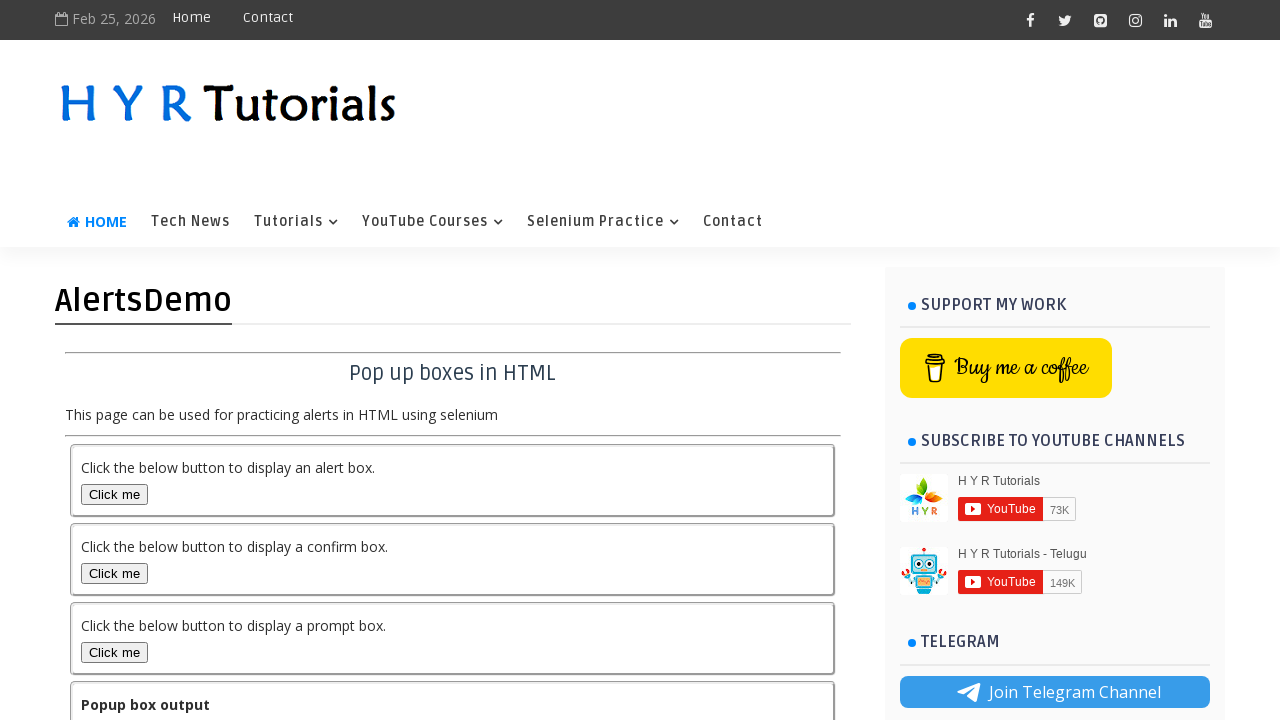

Clicked the confirm box button to trigger alert dialog at (114, 573) on button#confirmBox
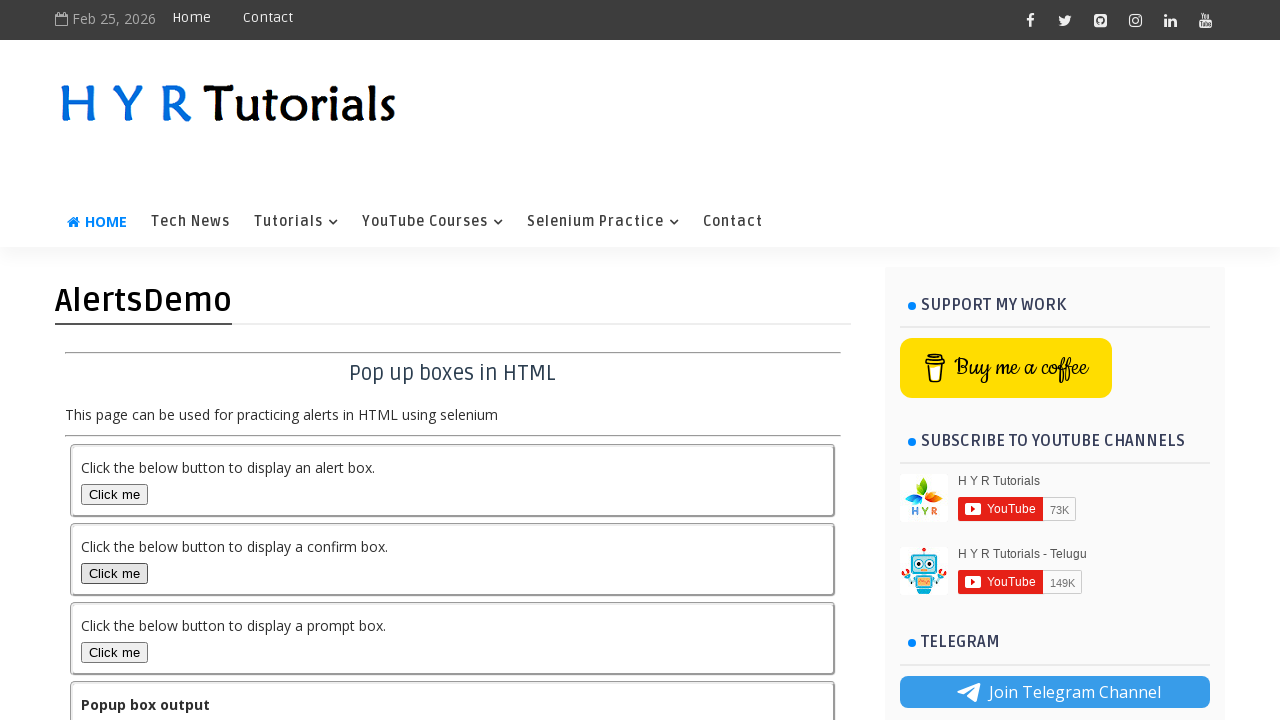

Set up dialog handler to accept the alert
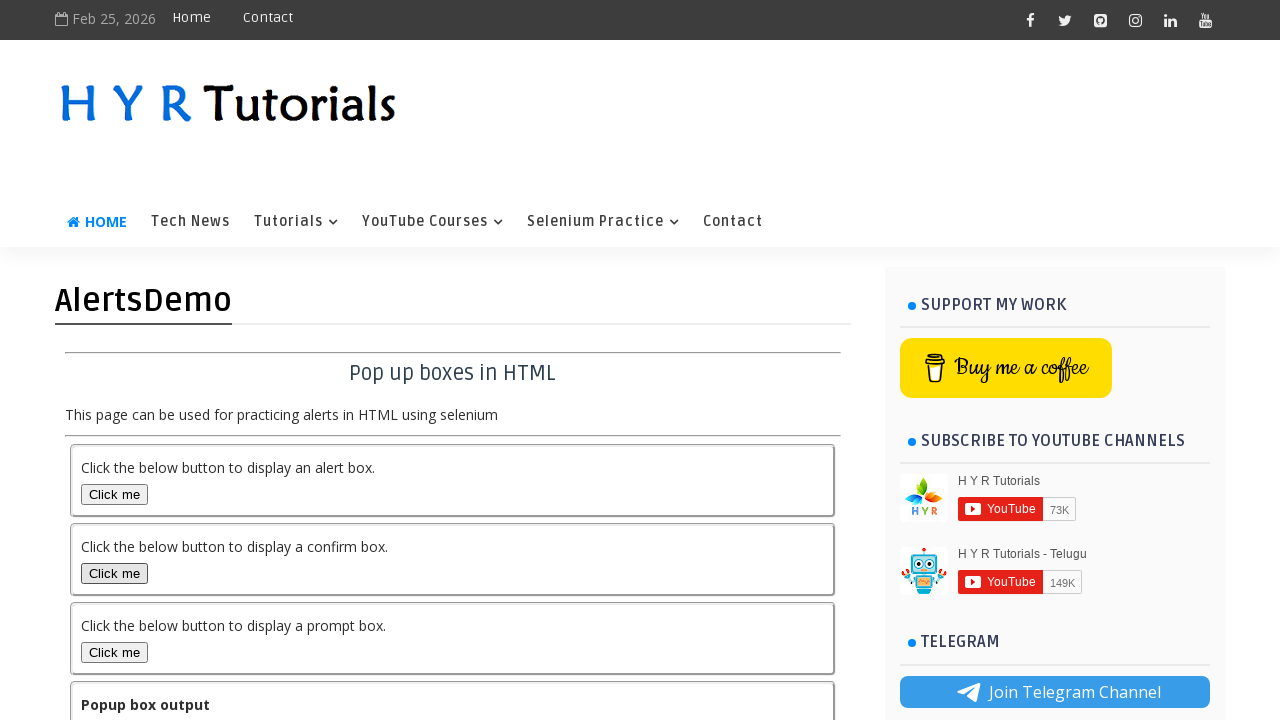

Verified output text is displayed after accepting alert
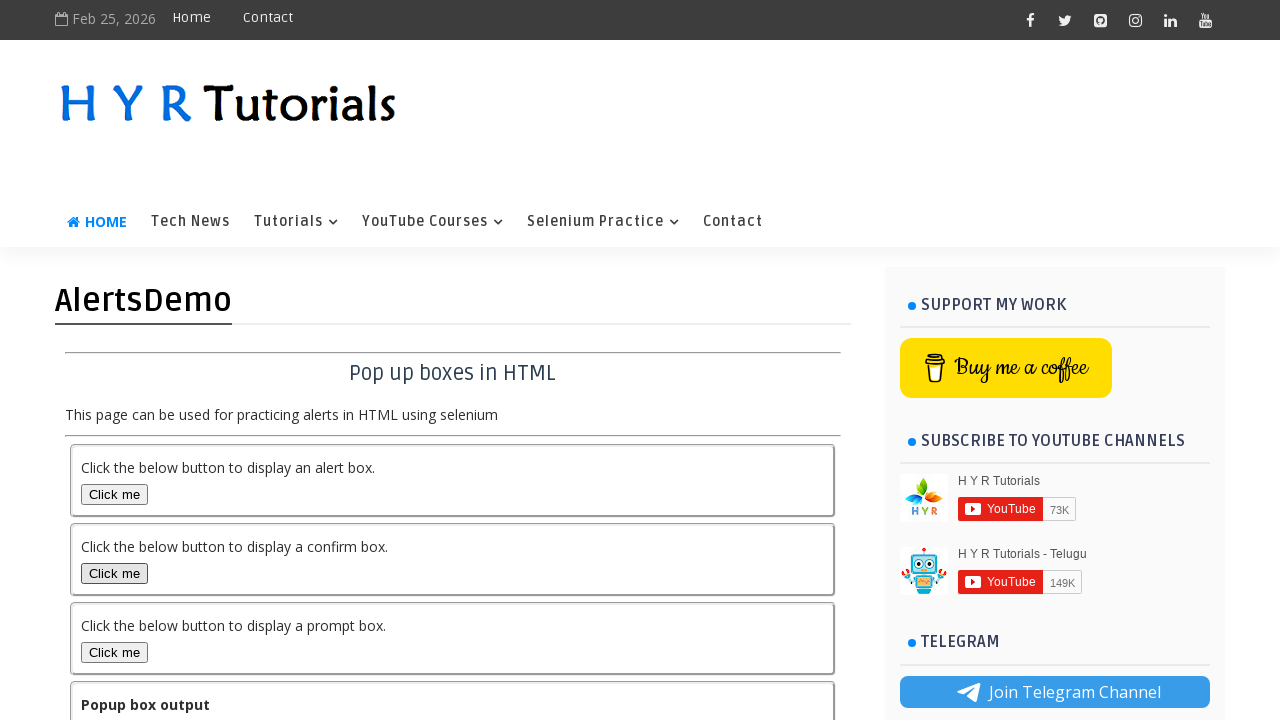

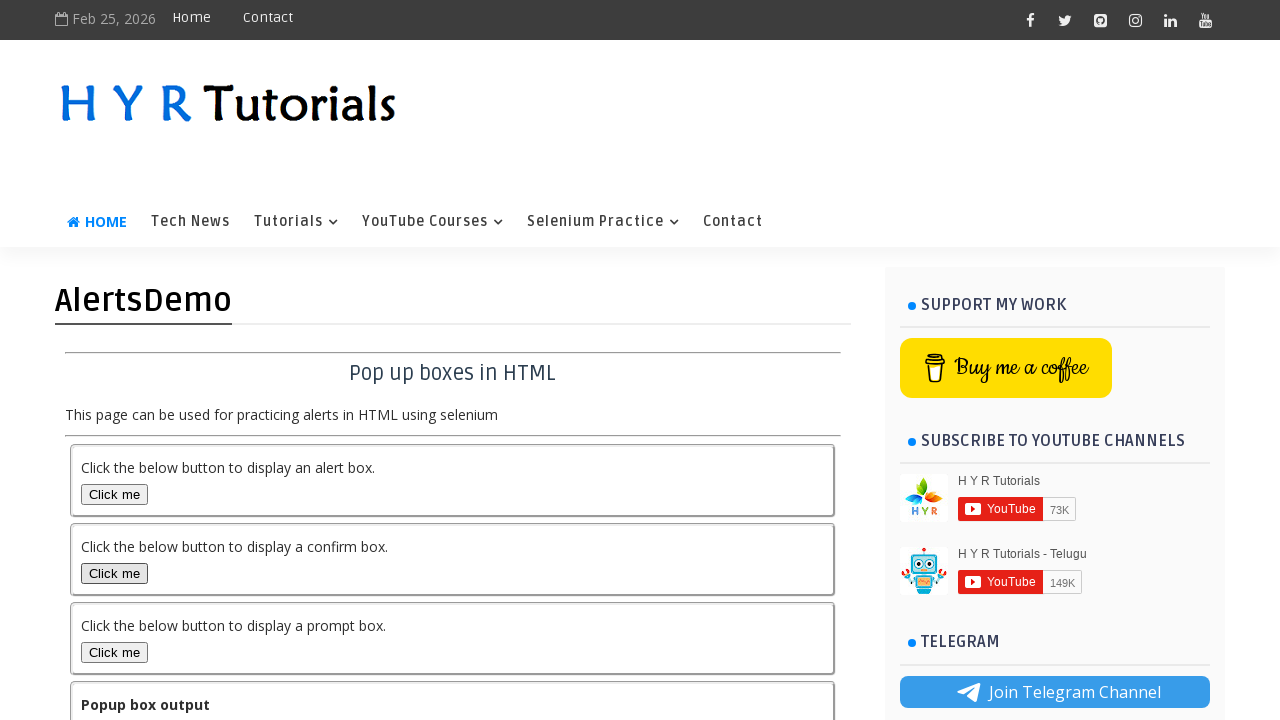